Tests the VWO free trial signup form by entering an email address, checking the terms consent checkbox, and clicking the submit button.

Starting URL: https://vwo.com/free-trial/

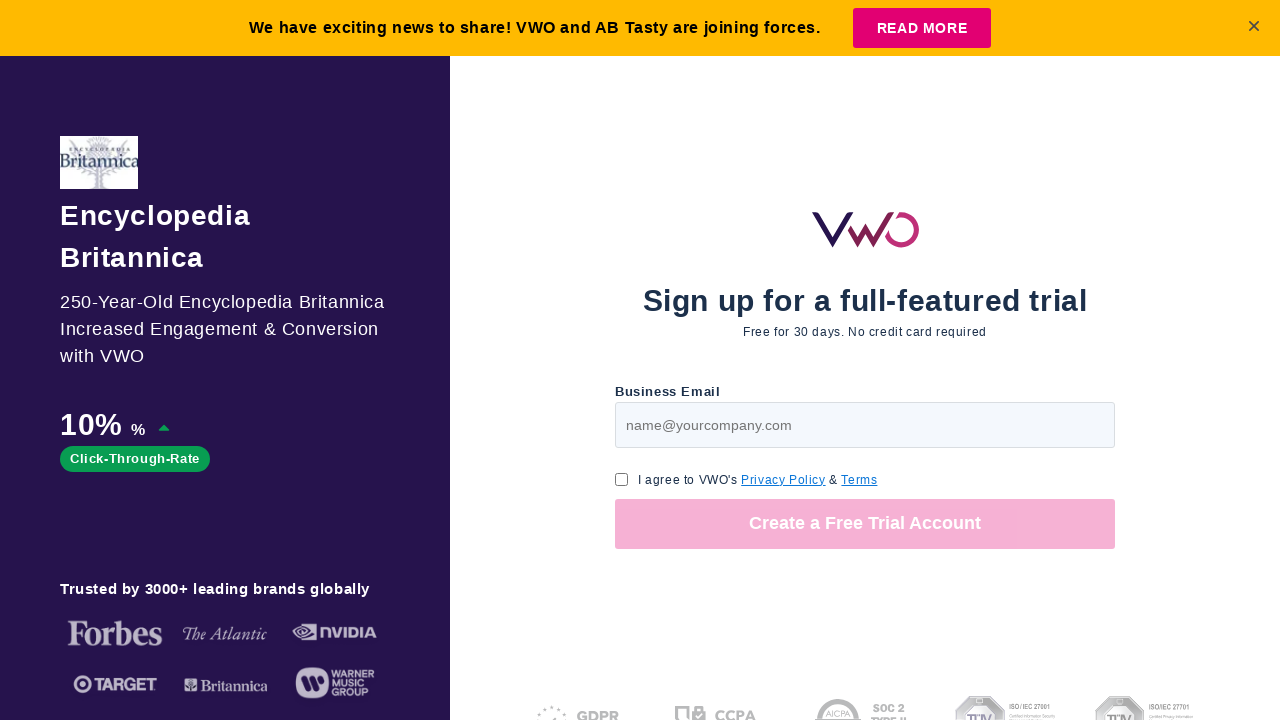

Filled email field with 'testuser2847@example.com' on #page-v1-step1-email
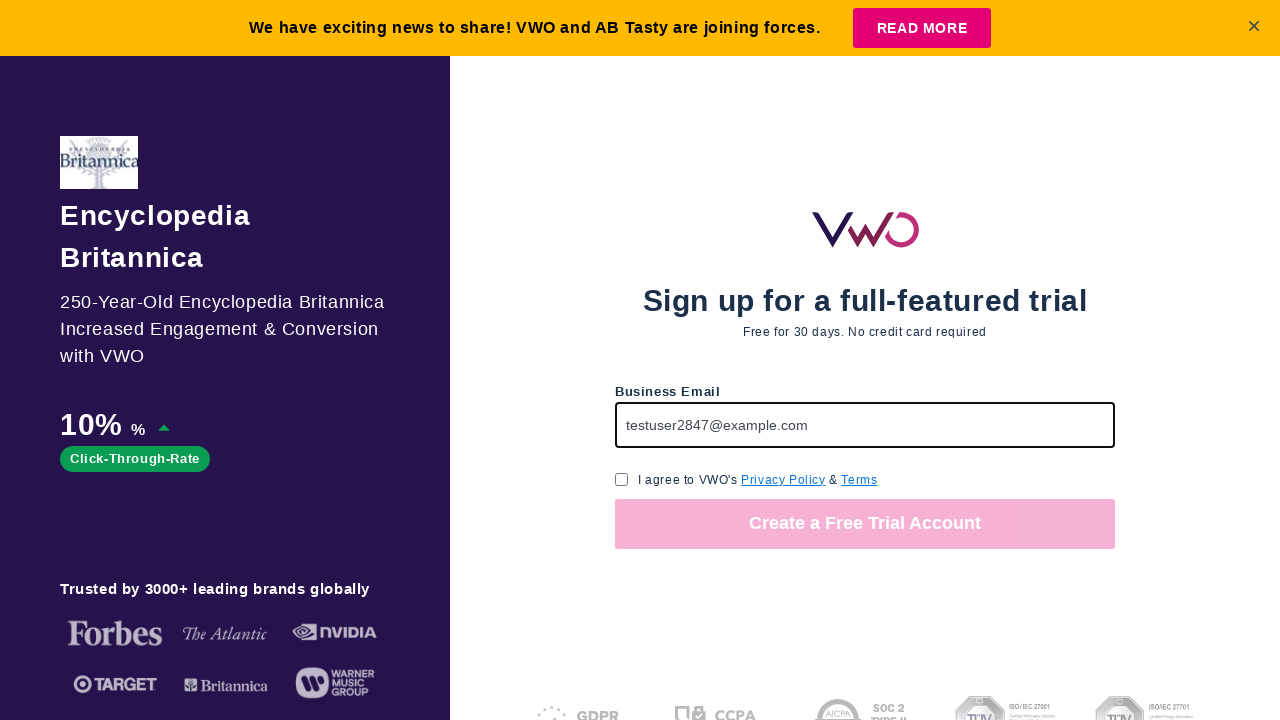

Checked GDPR consent checkbox to agree to terms at (622, 479) on input[name='gdpr_consent_checkbox']
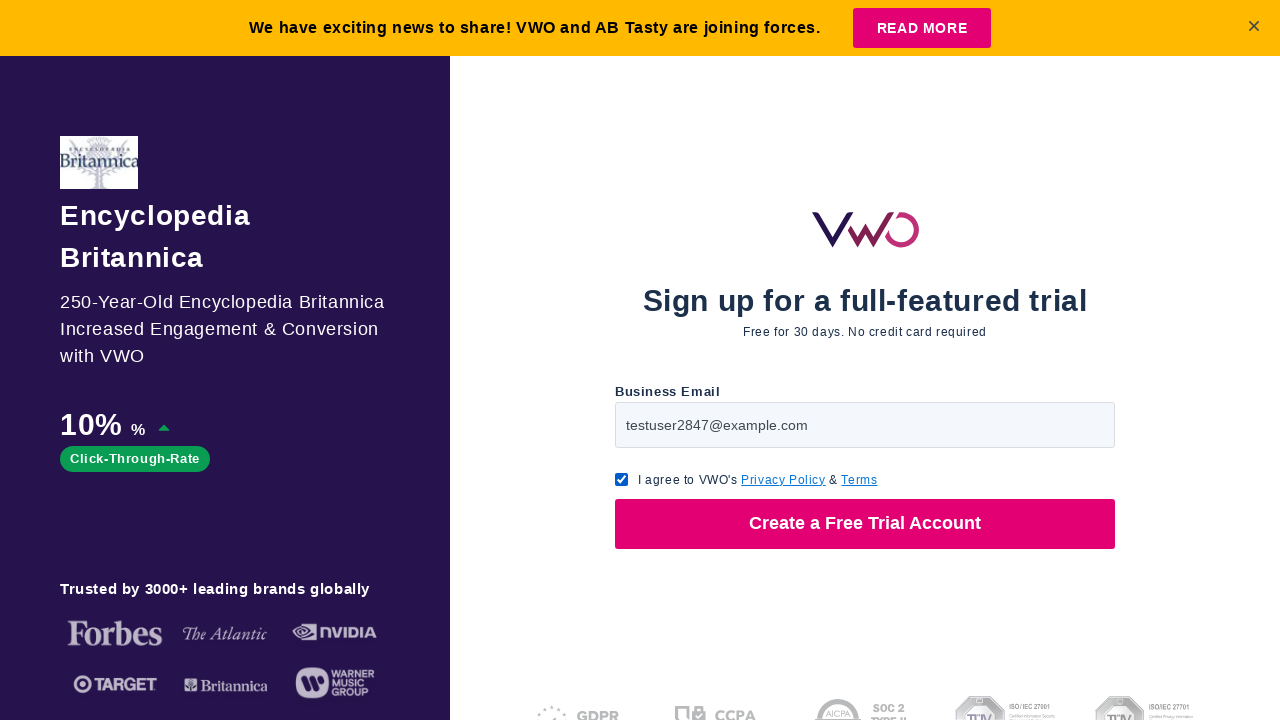

Clicked submit button to sign up for free trial at (865, 524) on button >> nth=0
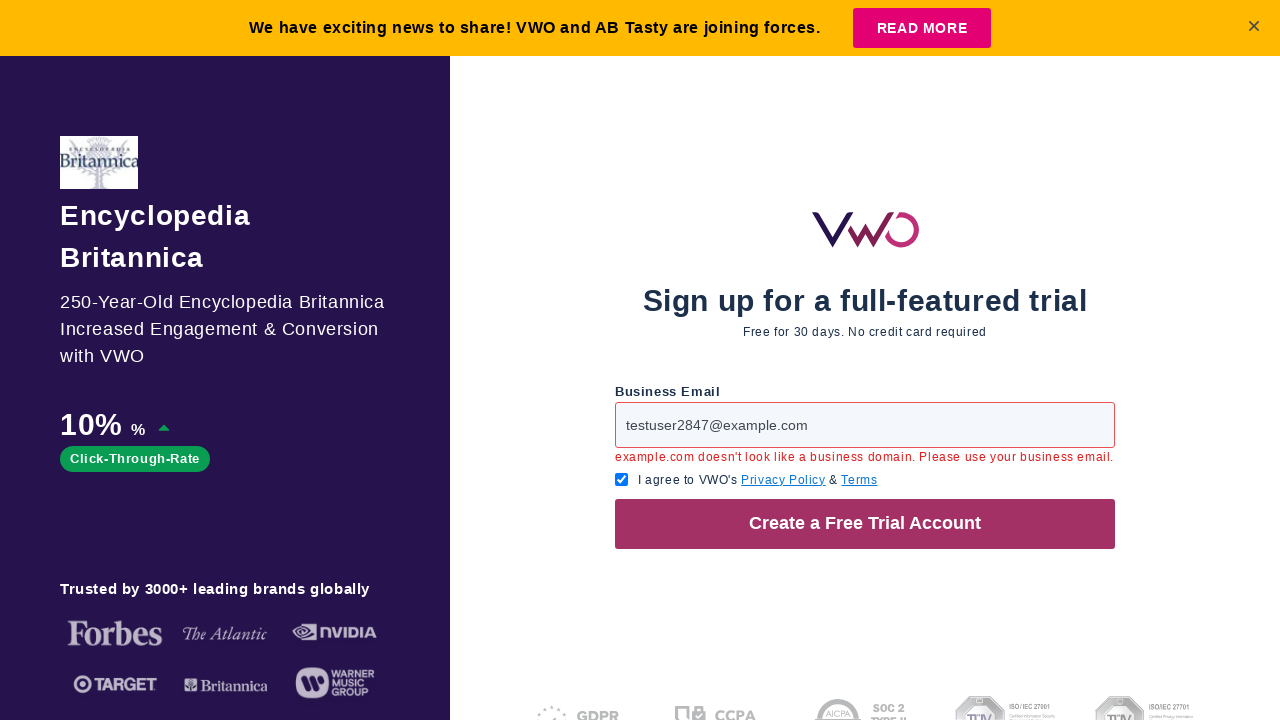

Waited 3 seconds for page response after form submission
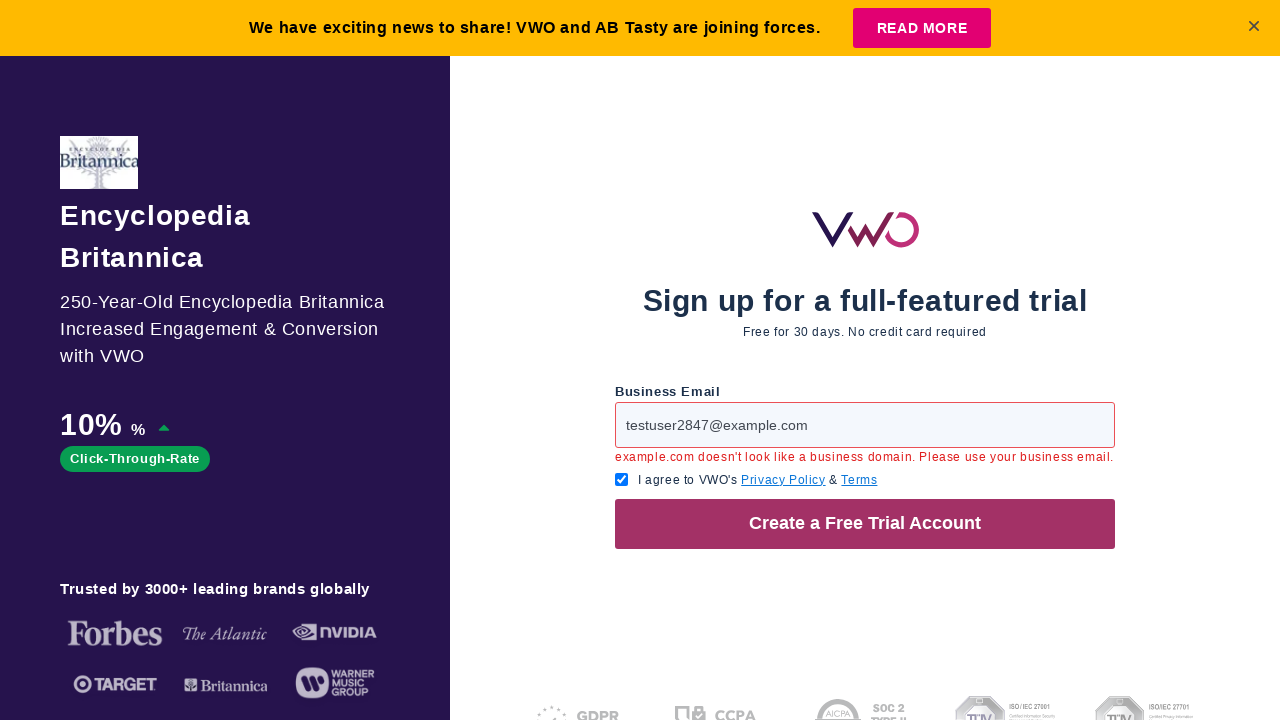

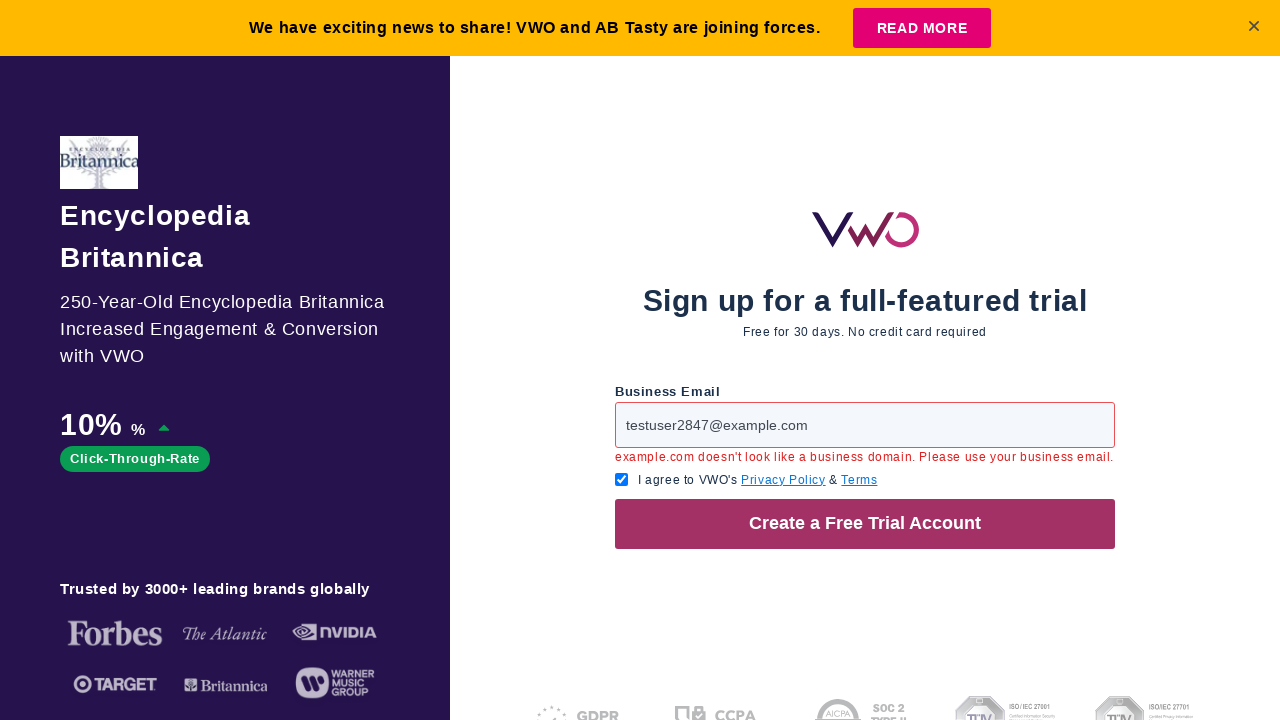